Tests dynamic controls page by navigating to it and clicking the swap checkbox button

Starting URL: https://the-internet.herokuapp.com/dynamic_controls

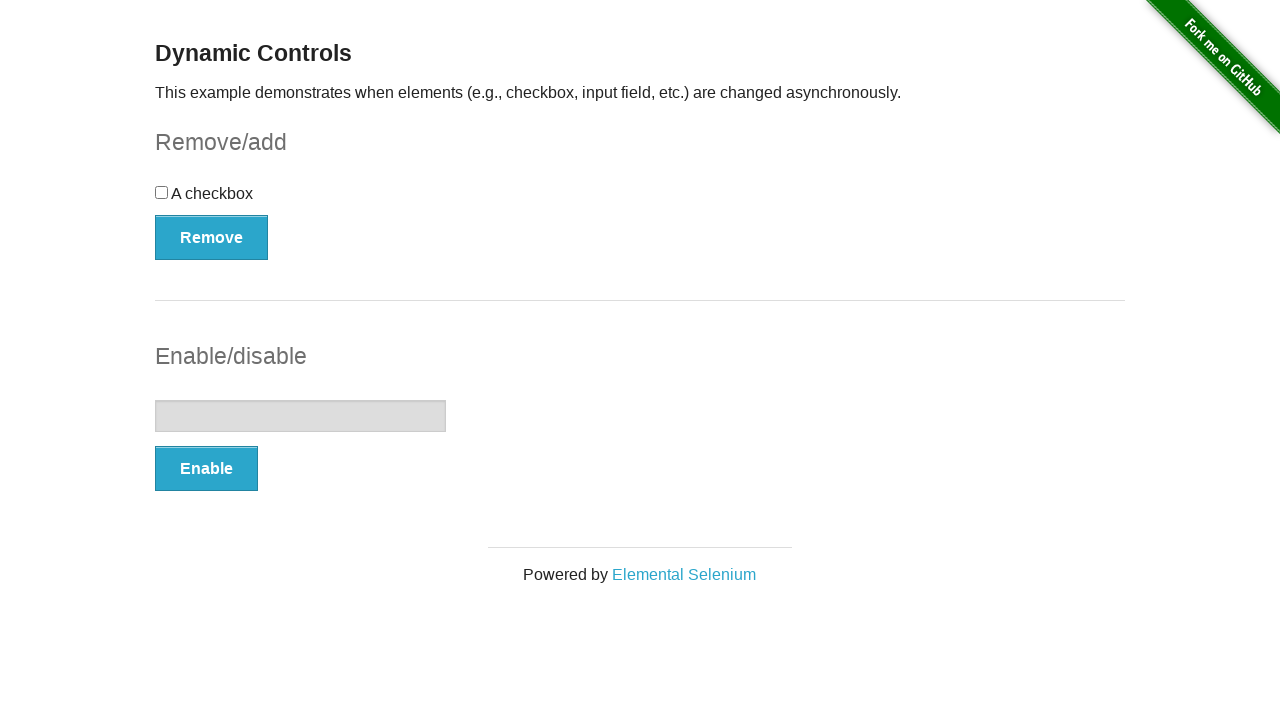

Navigated to dynamic controls page
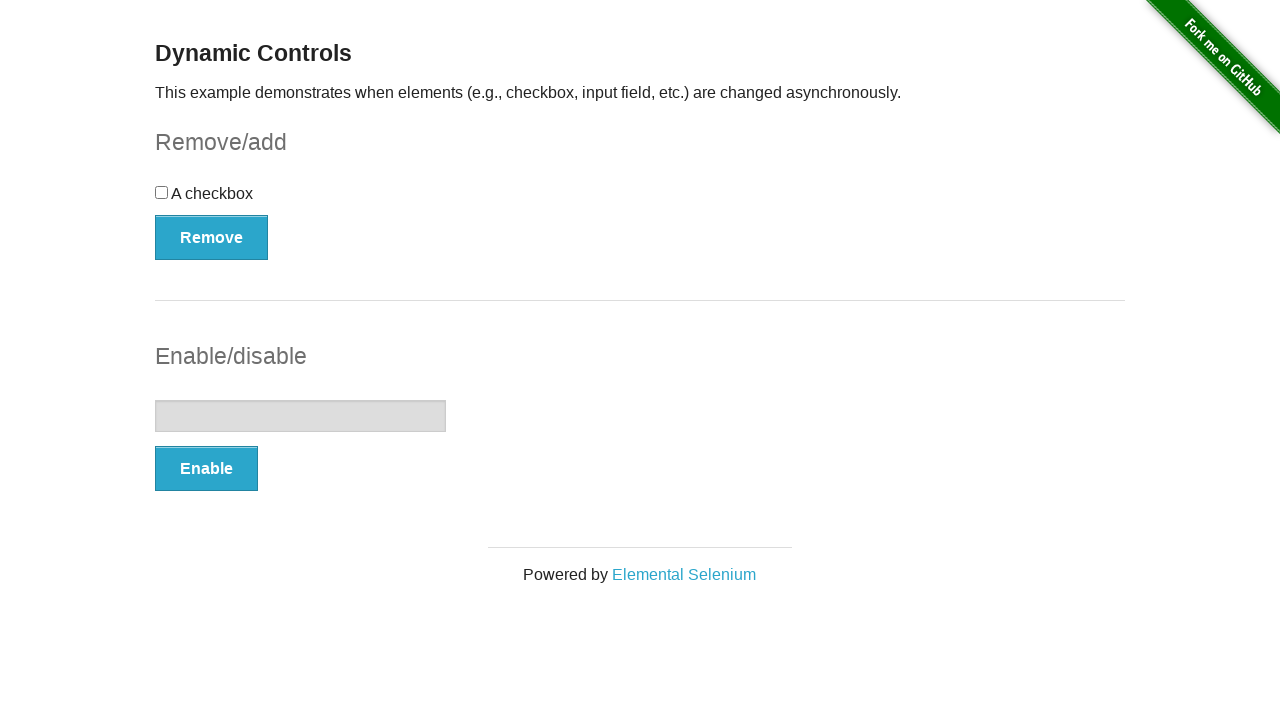

Swap checkbox button is visible
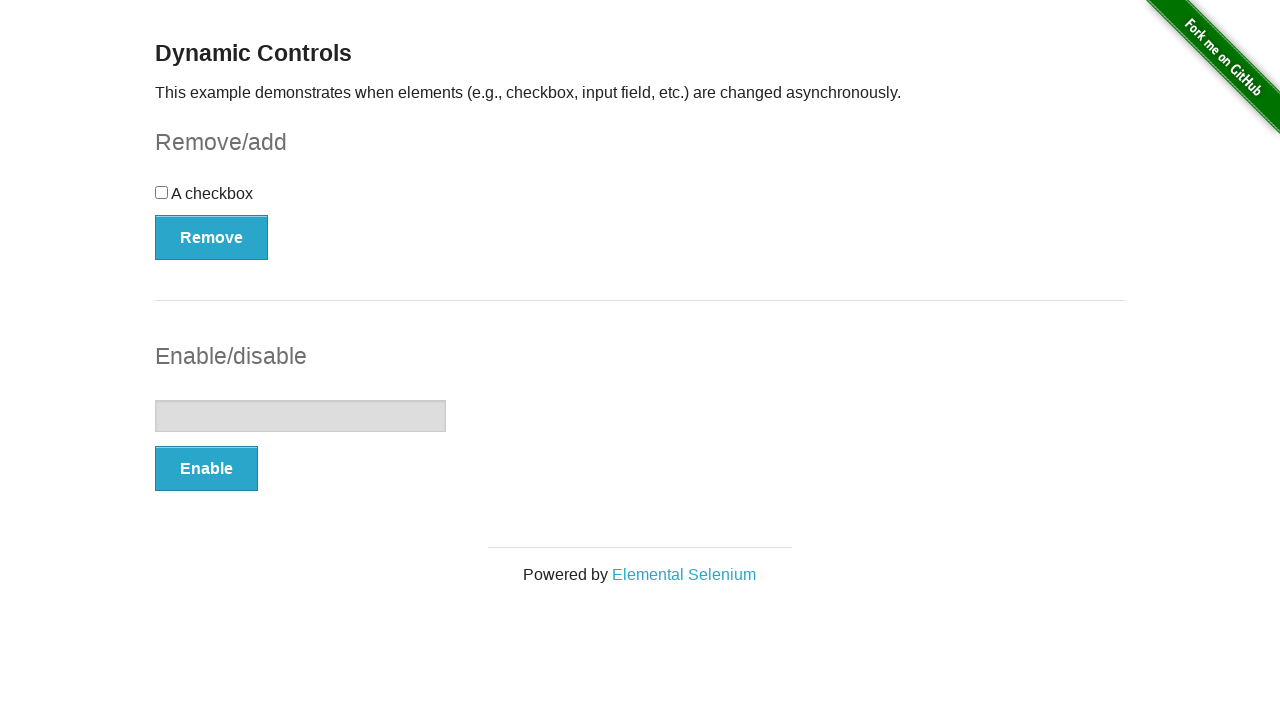

Clicked the swap checkbox button at (212, 237) on #checkbox-example button
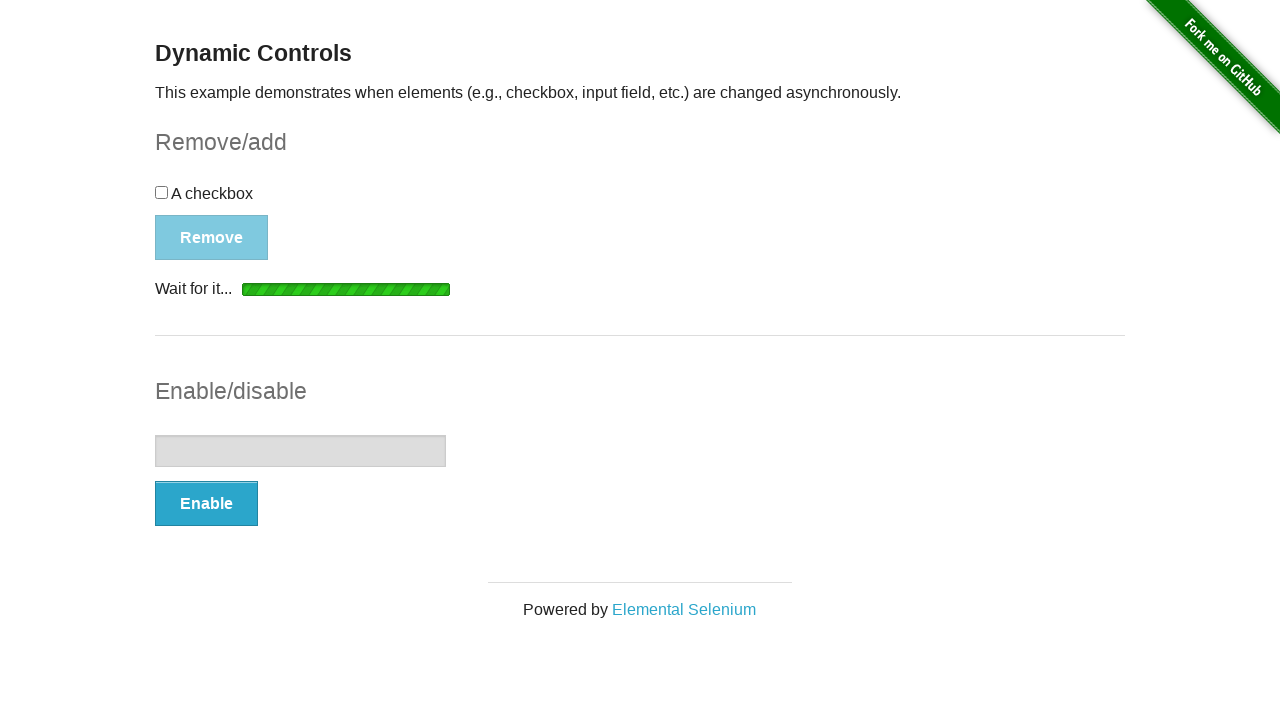

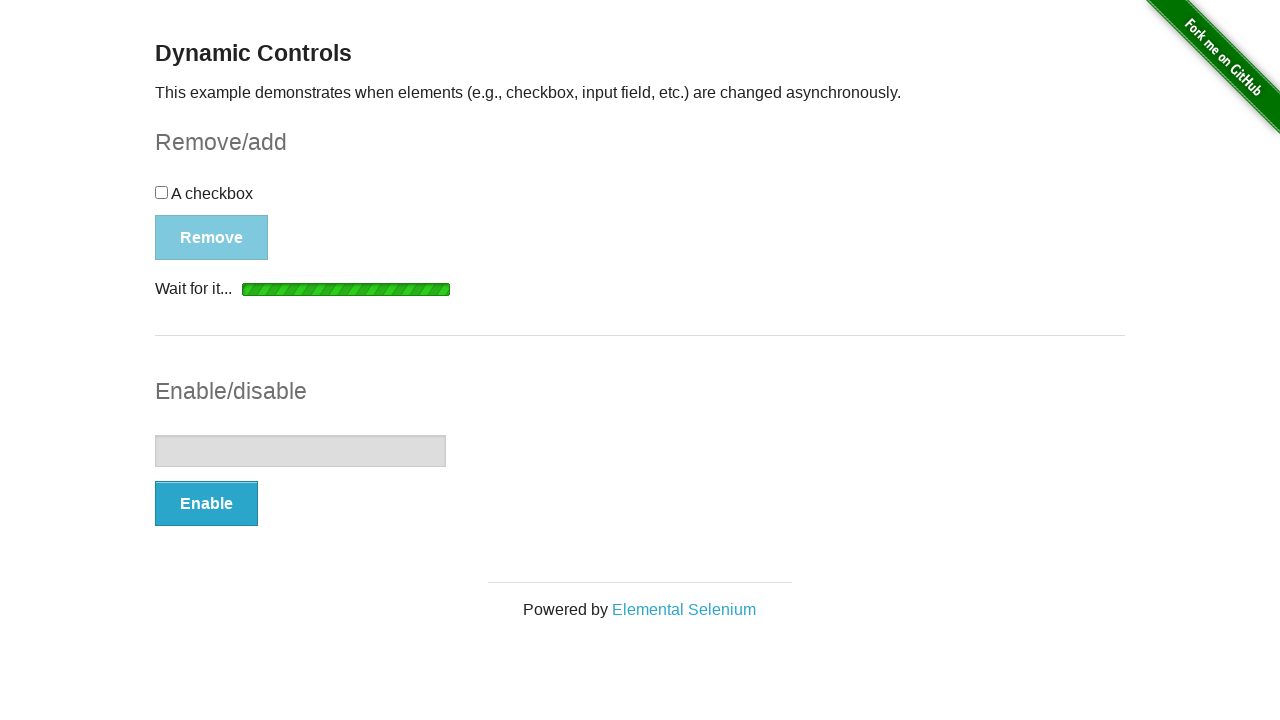